Navigates to the Booking.com base page and verifies the page title contains "Booking.com"

Starting URL: https://www.booking.com/

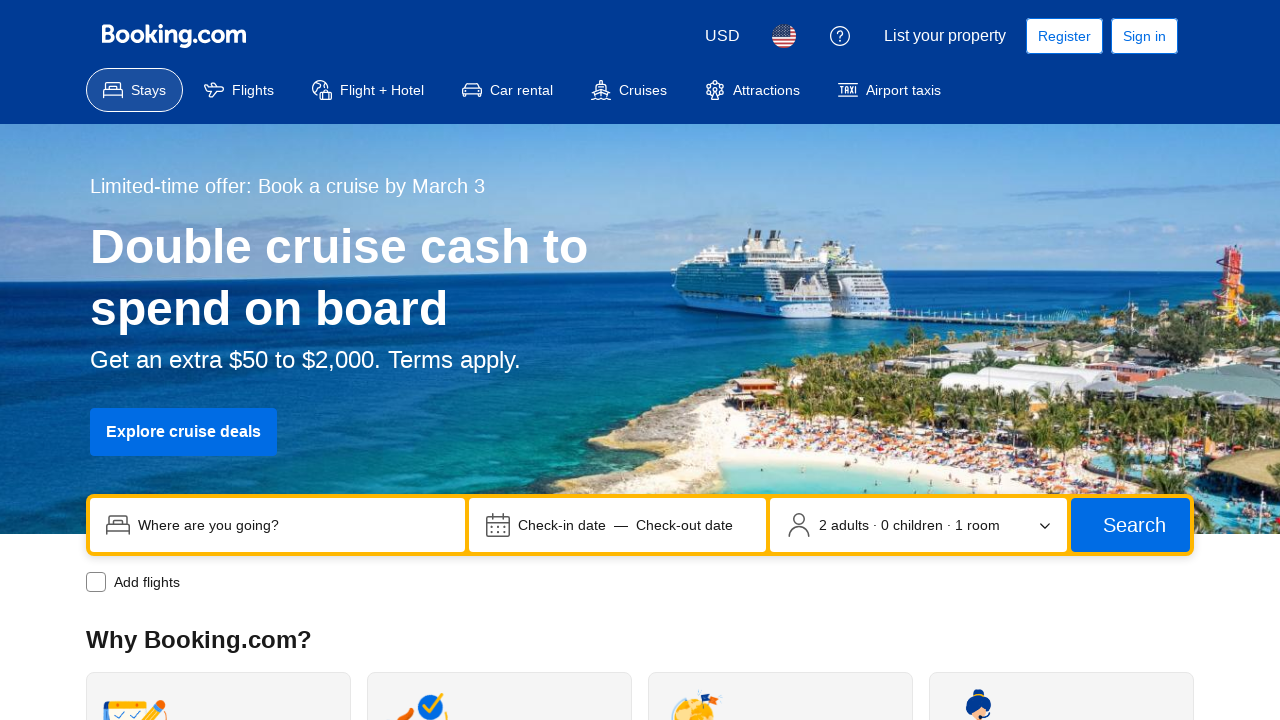

Navigated to Booking.com base page
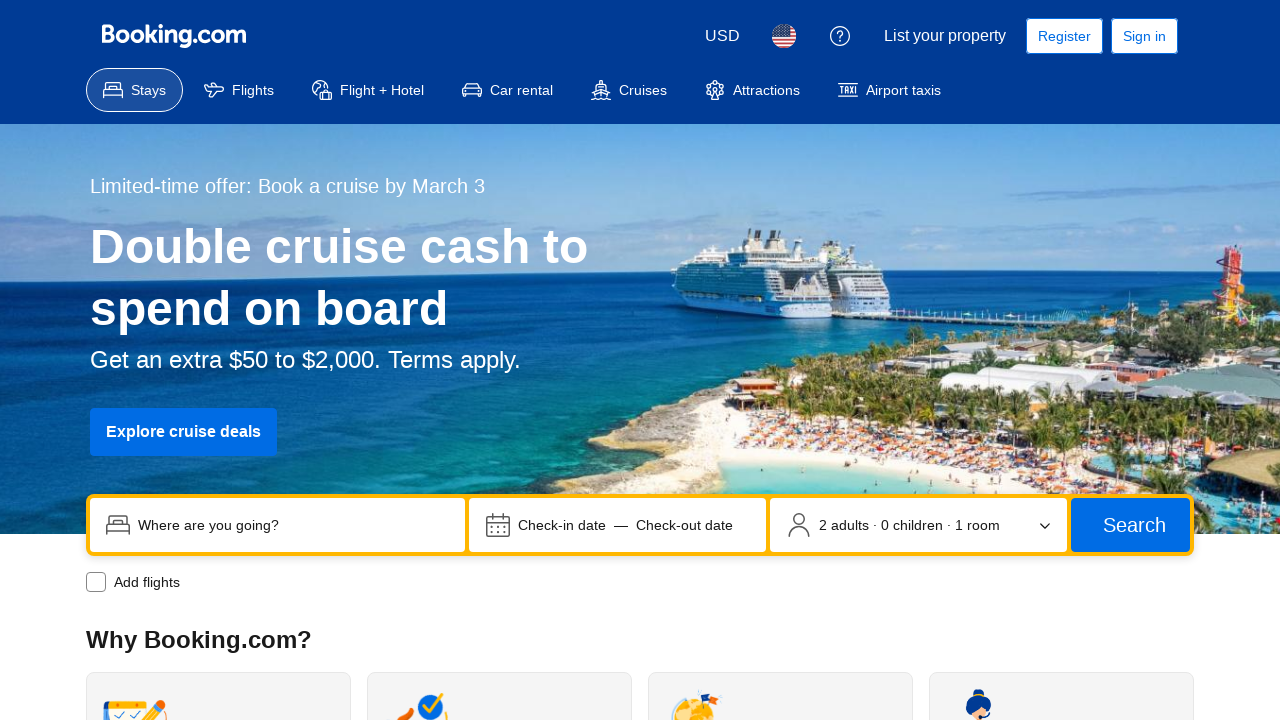

Page loaded and DOM content is ready
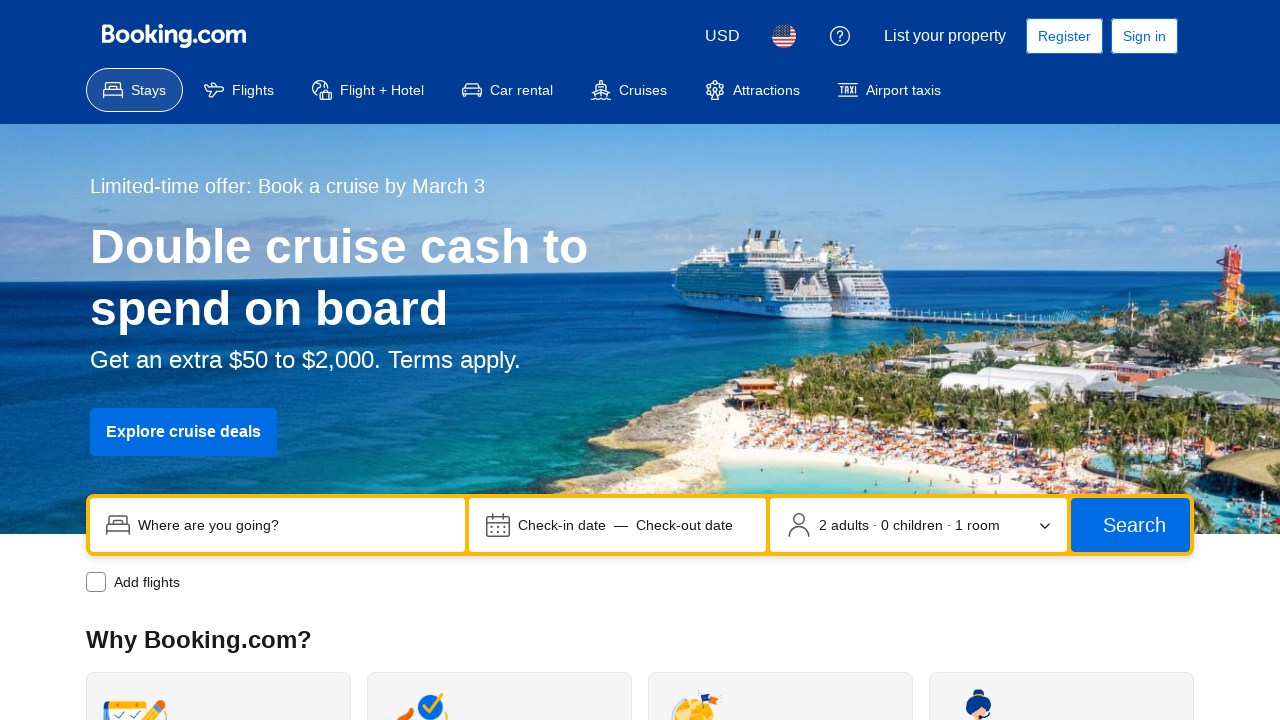

Verified page title contains 'Booking.com'
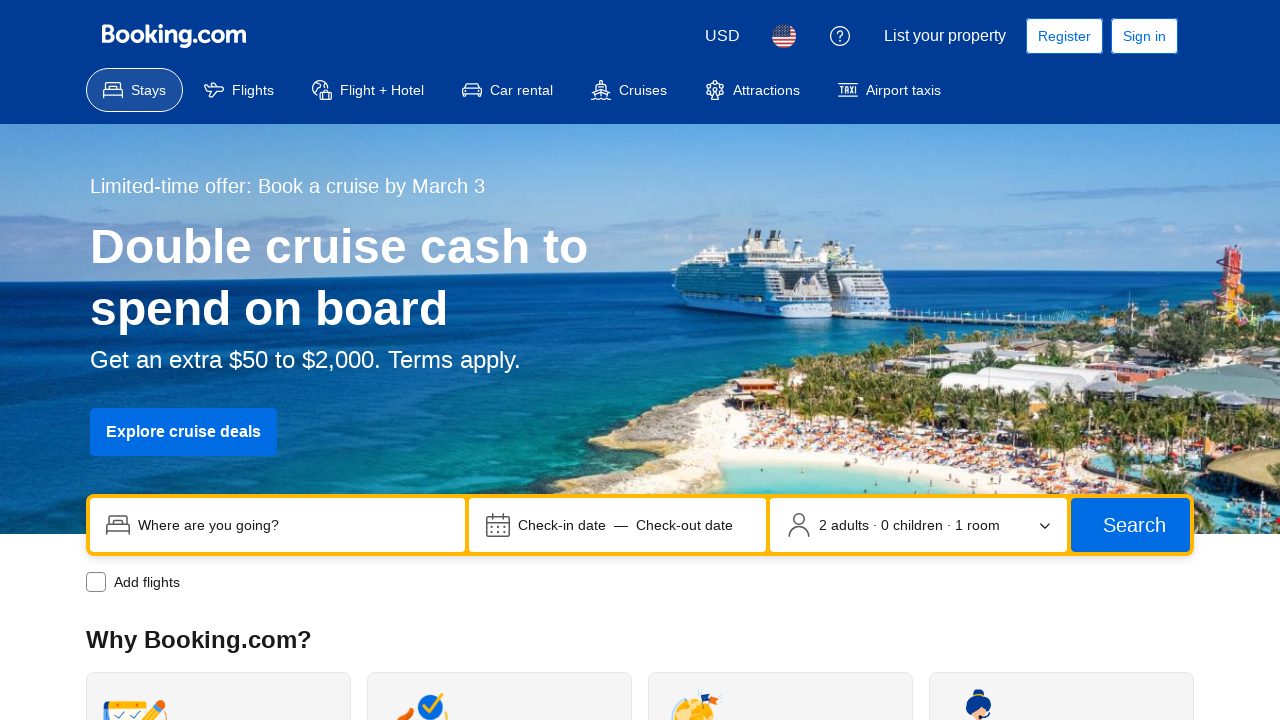

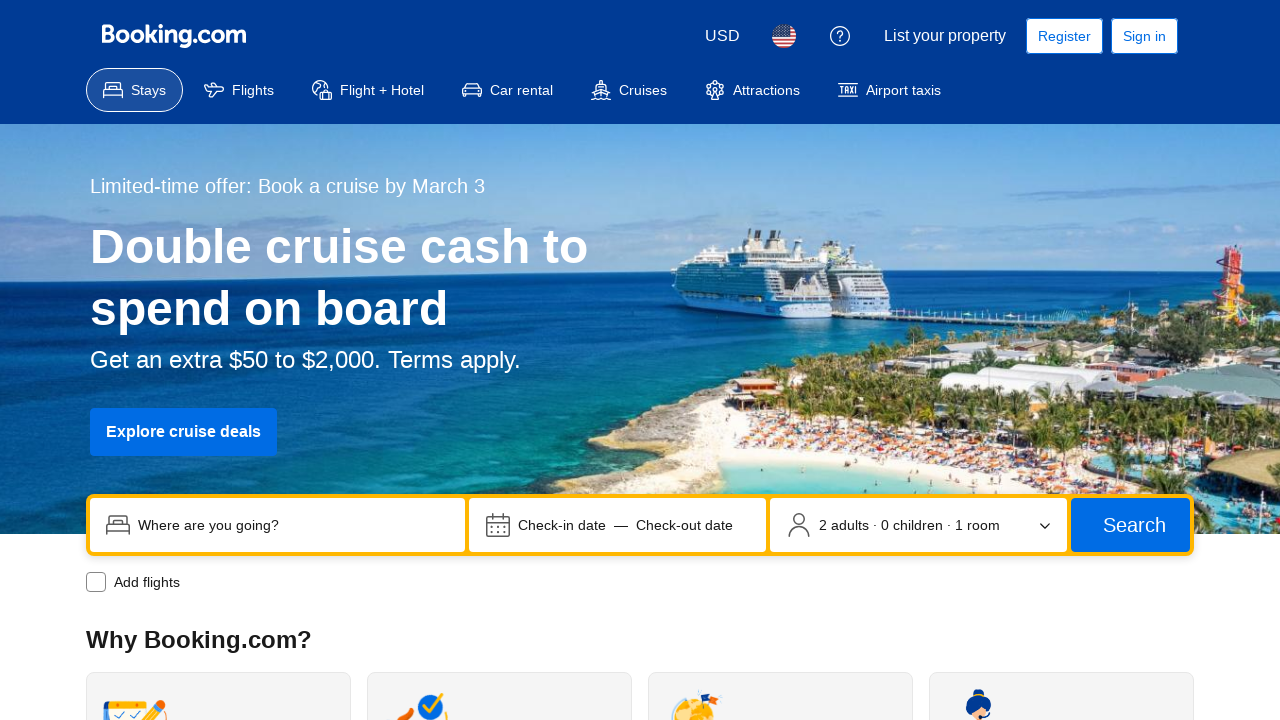